Tests double-click functionality on a button element and verifies that a confirmation message is displayed after the double-click action

Starting URL: https://demoqa.com/buttons

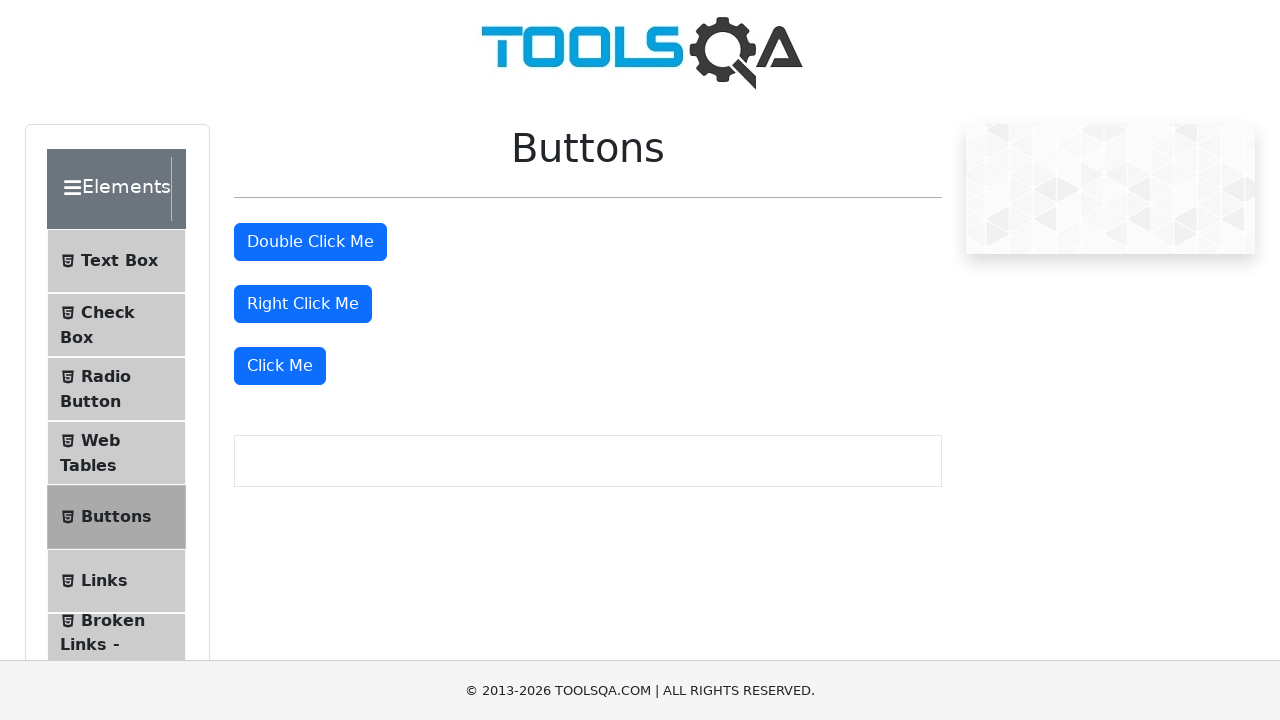

Navigated to https://demoqa.com/buttons
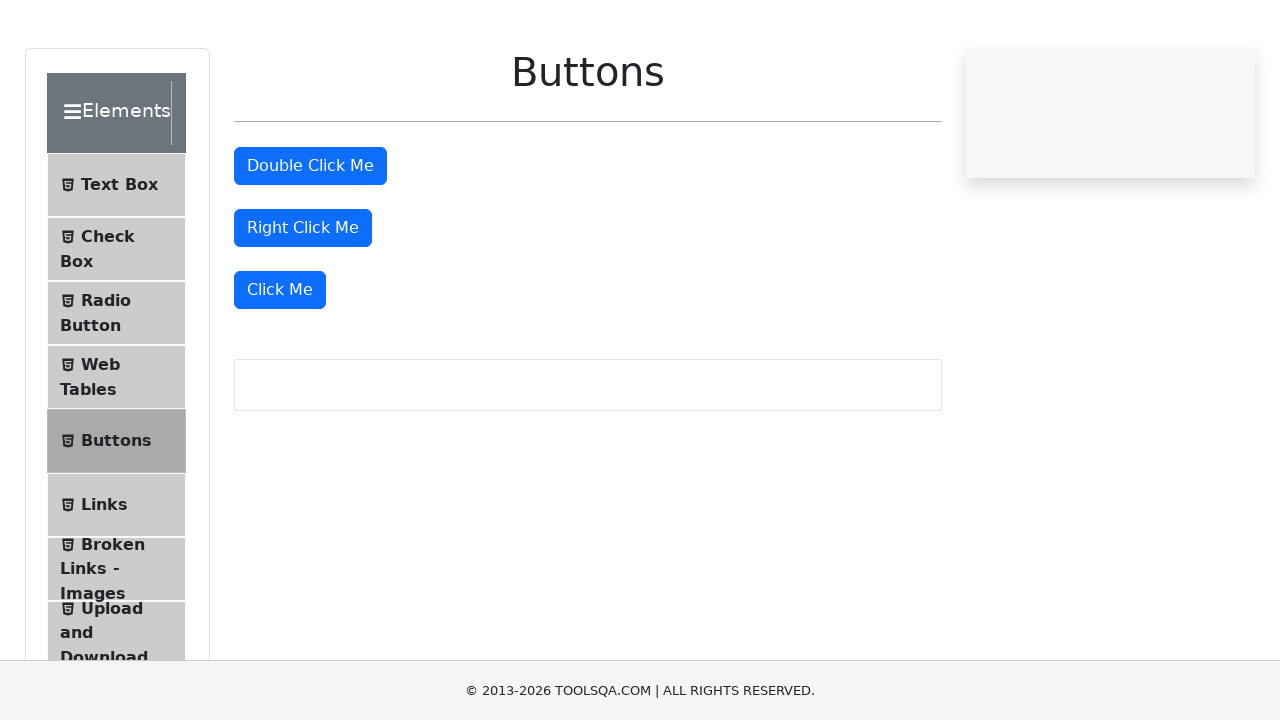

Double-clicked the double-click button element at (310, 242) on #doubleClickBtn
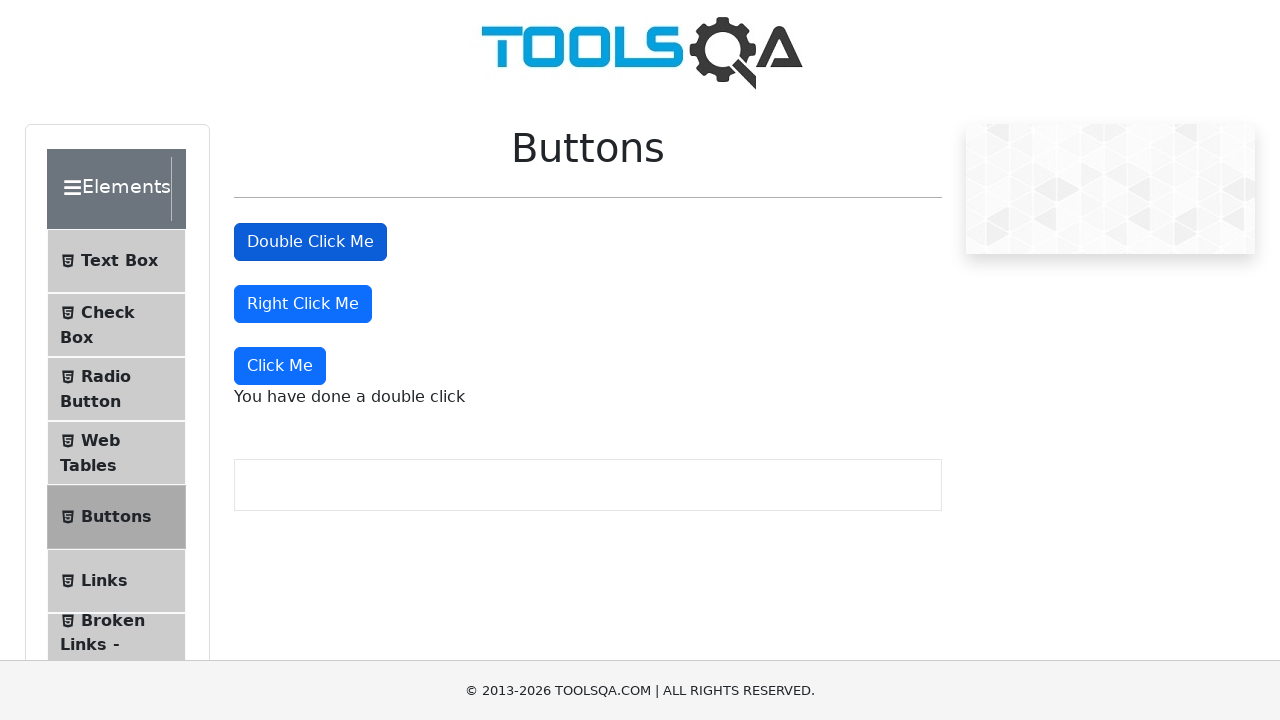

Double-click confirmation message appeared on the page
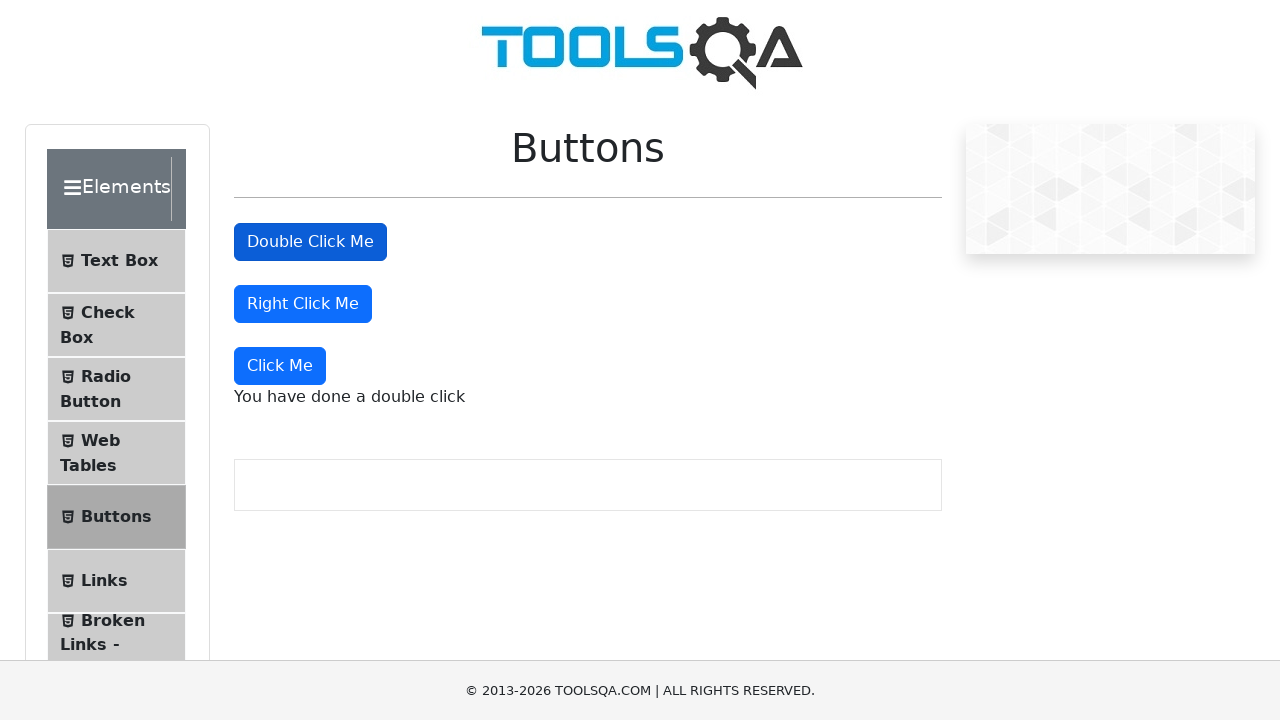

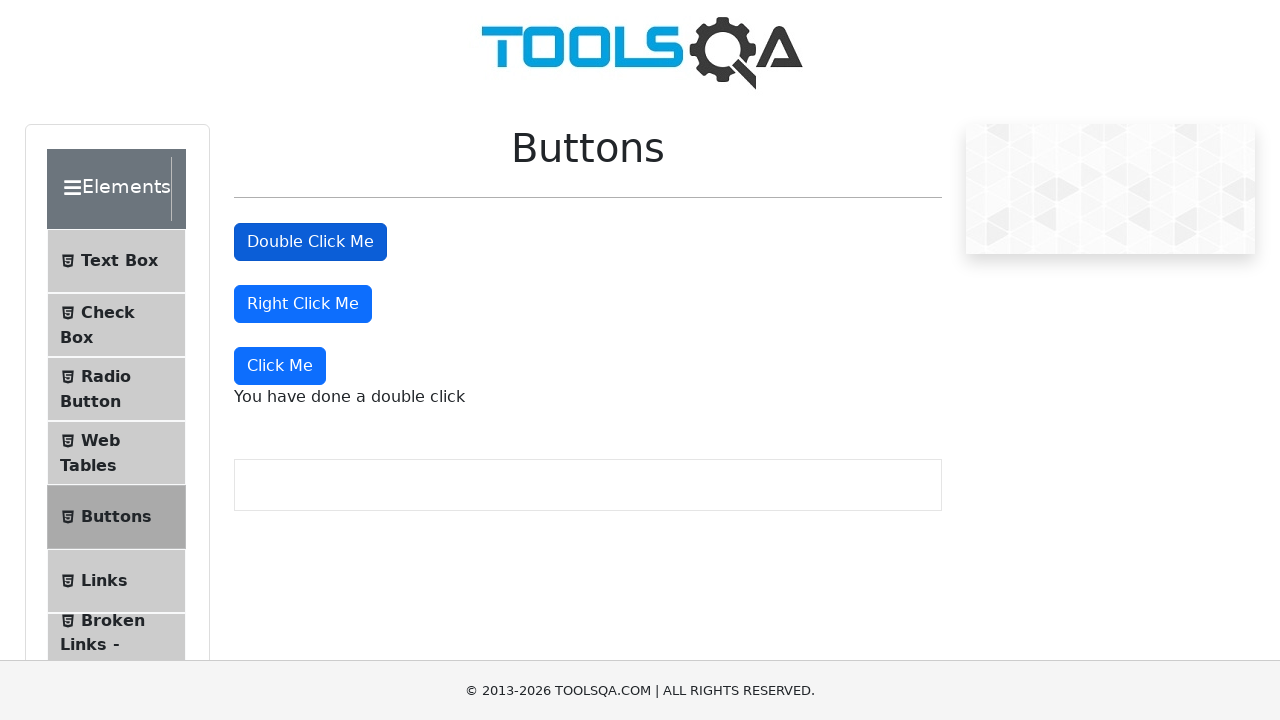